Tests drag and drop functionality by dragging an element to a target drop zone

Starting URL: https://bonigarcia.dev/selenium-webdriver-java/drag-and-drop.html

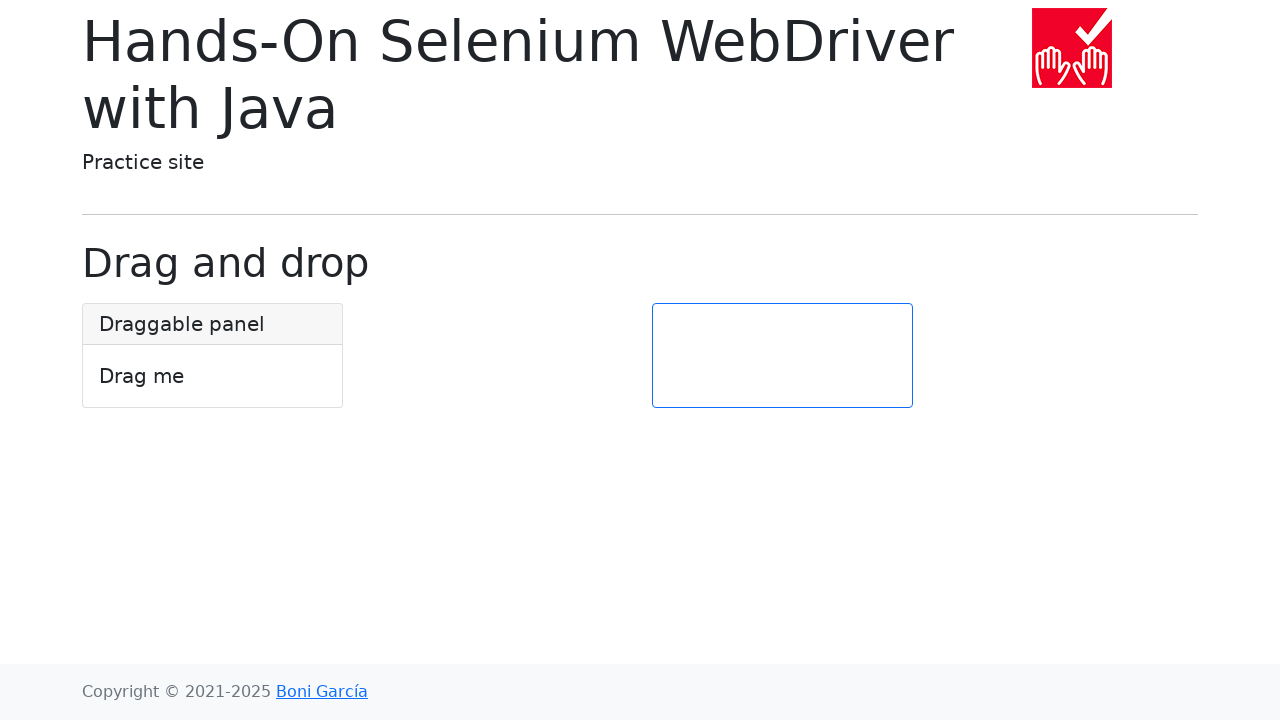

Located draggable element with ID 'draggable'
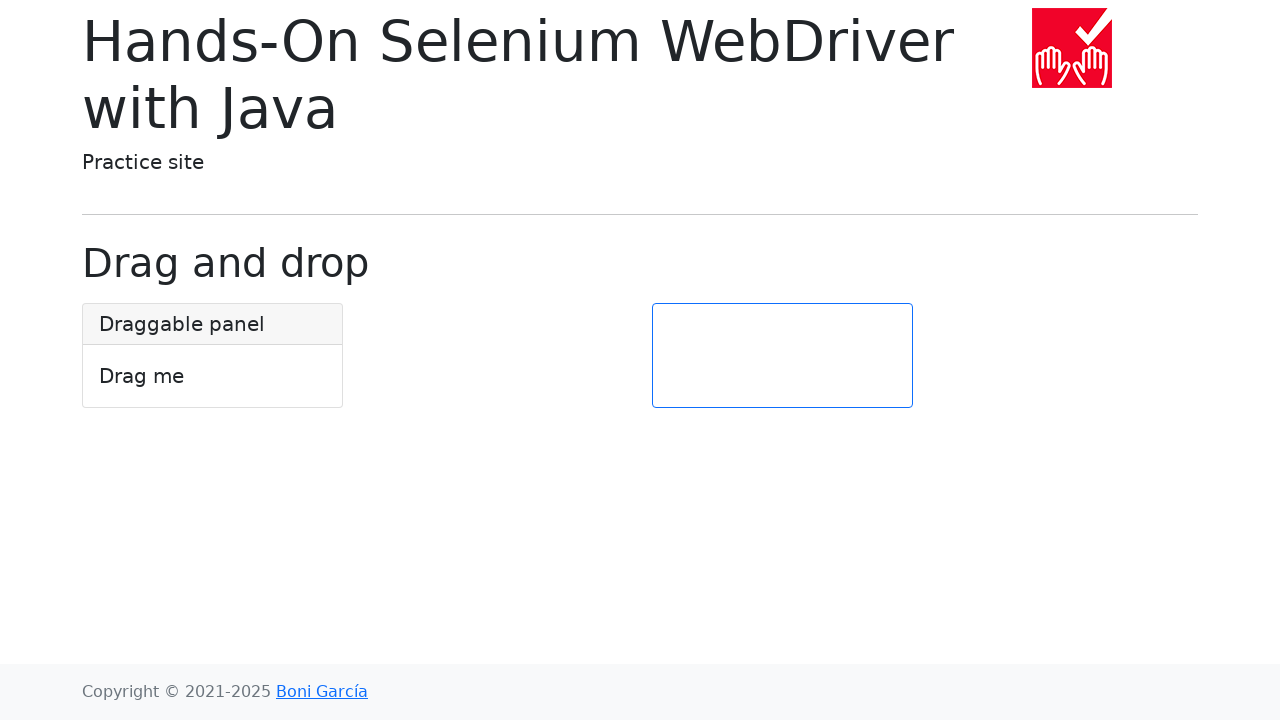

Located droppable target element with ID 'target'
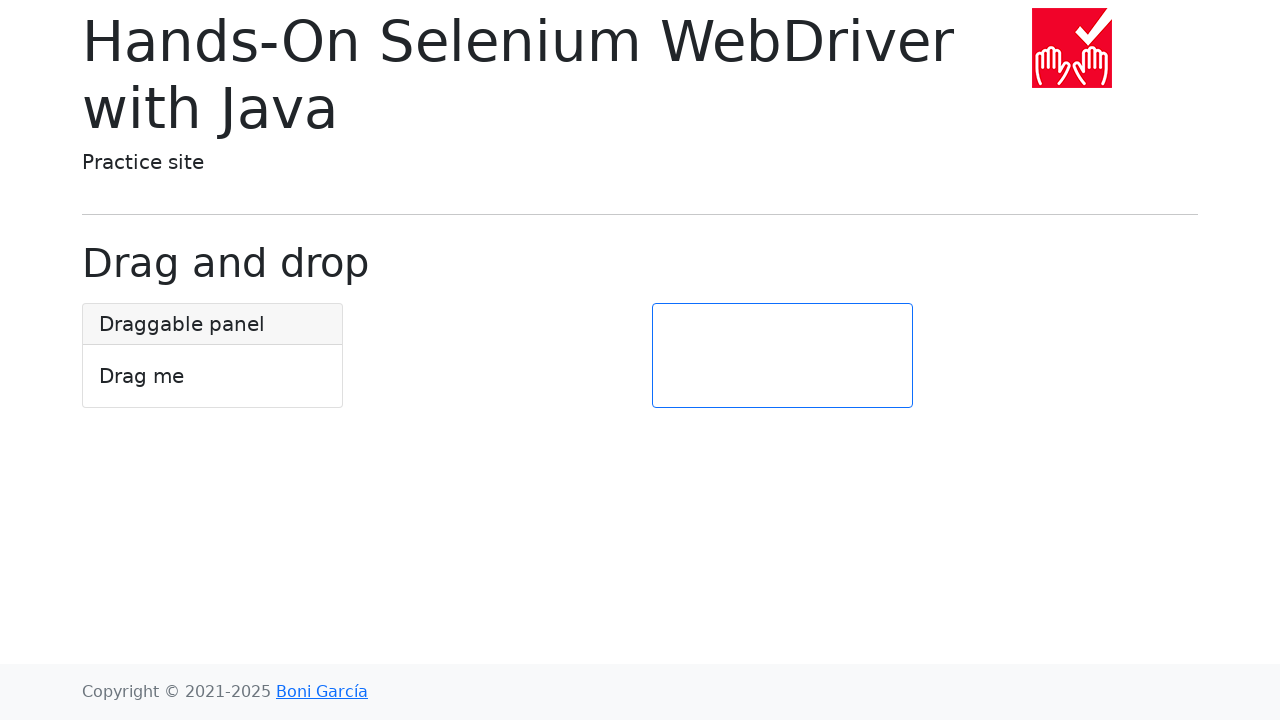

Scrolled draggable element into view
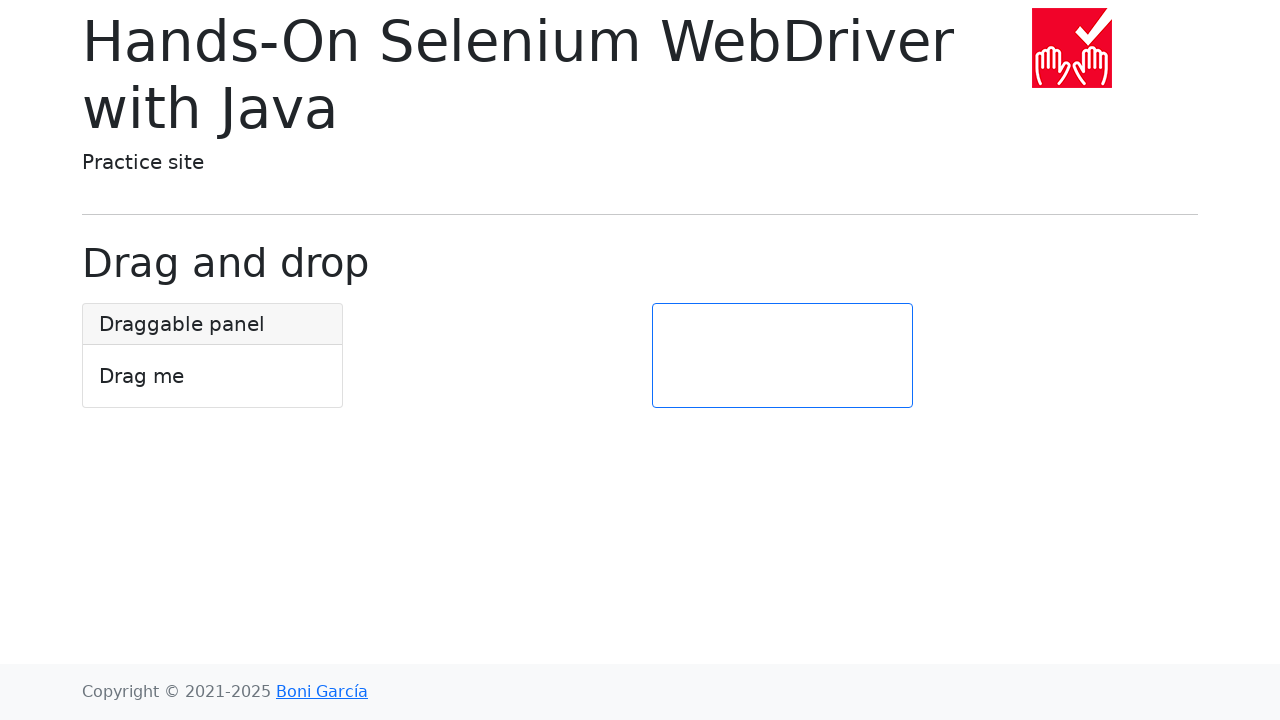

Waited 500ms for scroll animation to complete
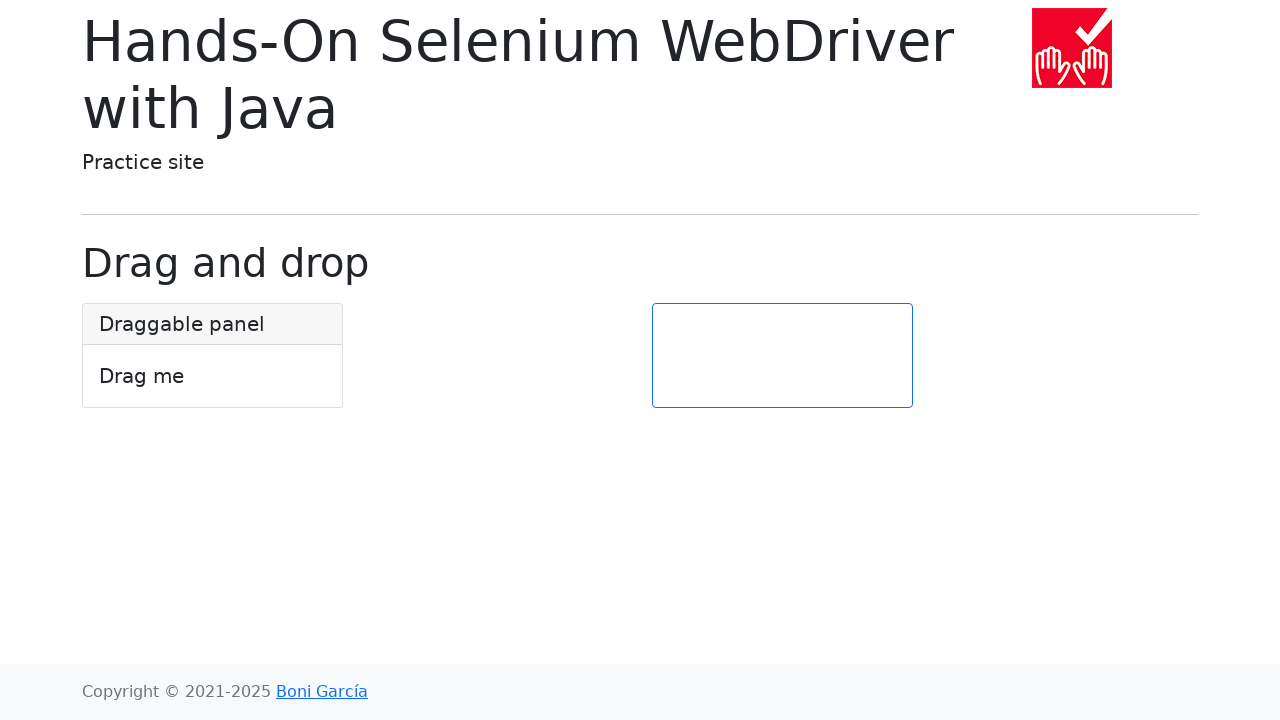

Dragged element to target drop zone at (782, 356)
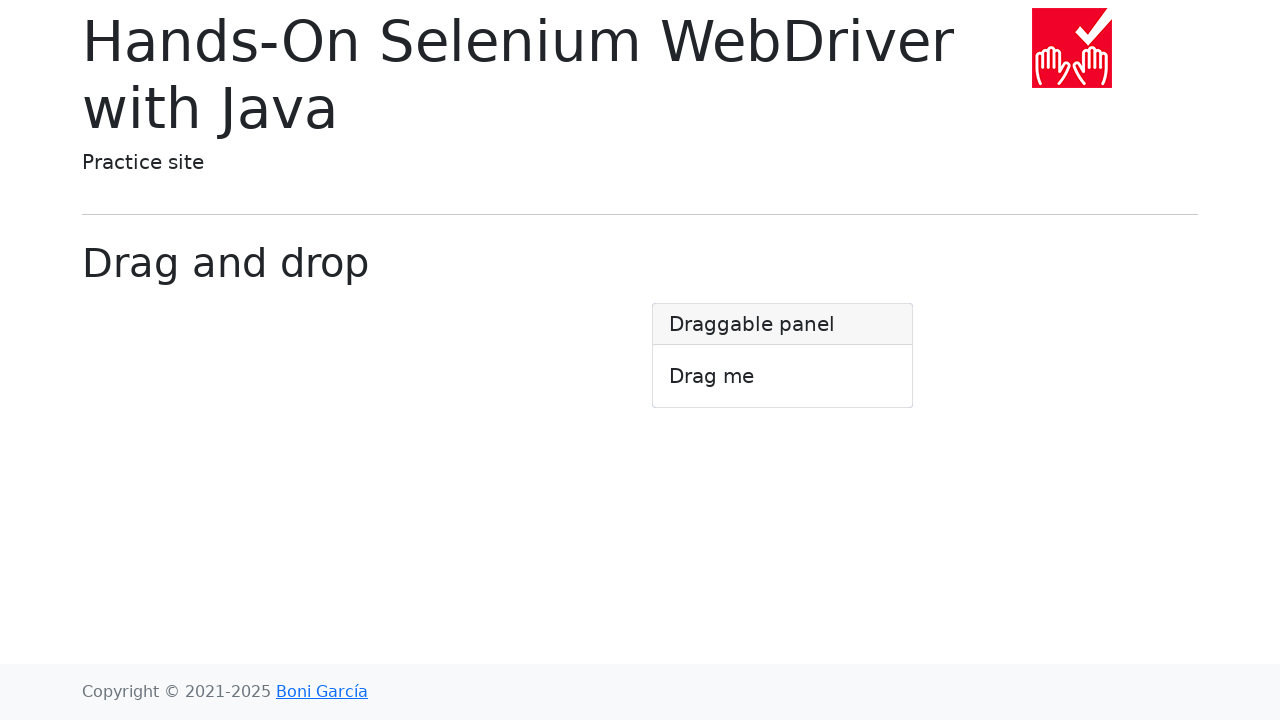

Waited 1000ms for drag and drop animation to complete
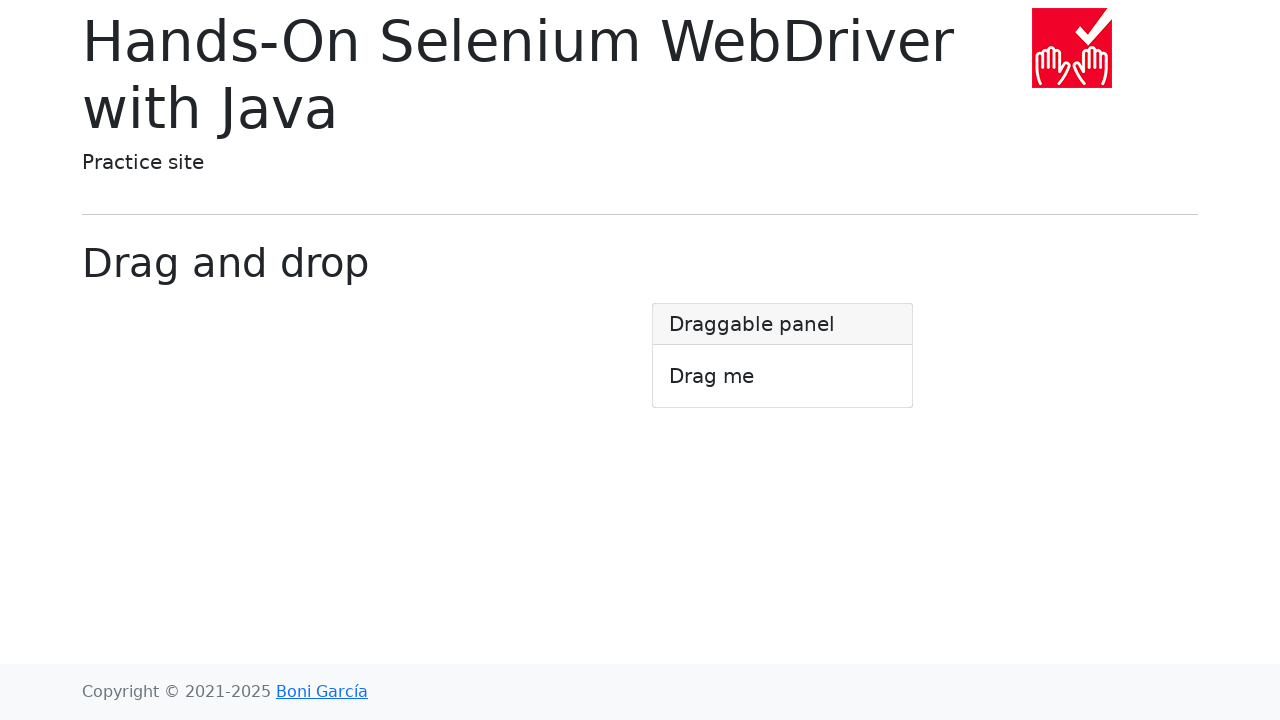

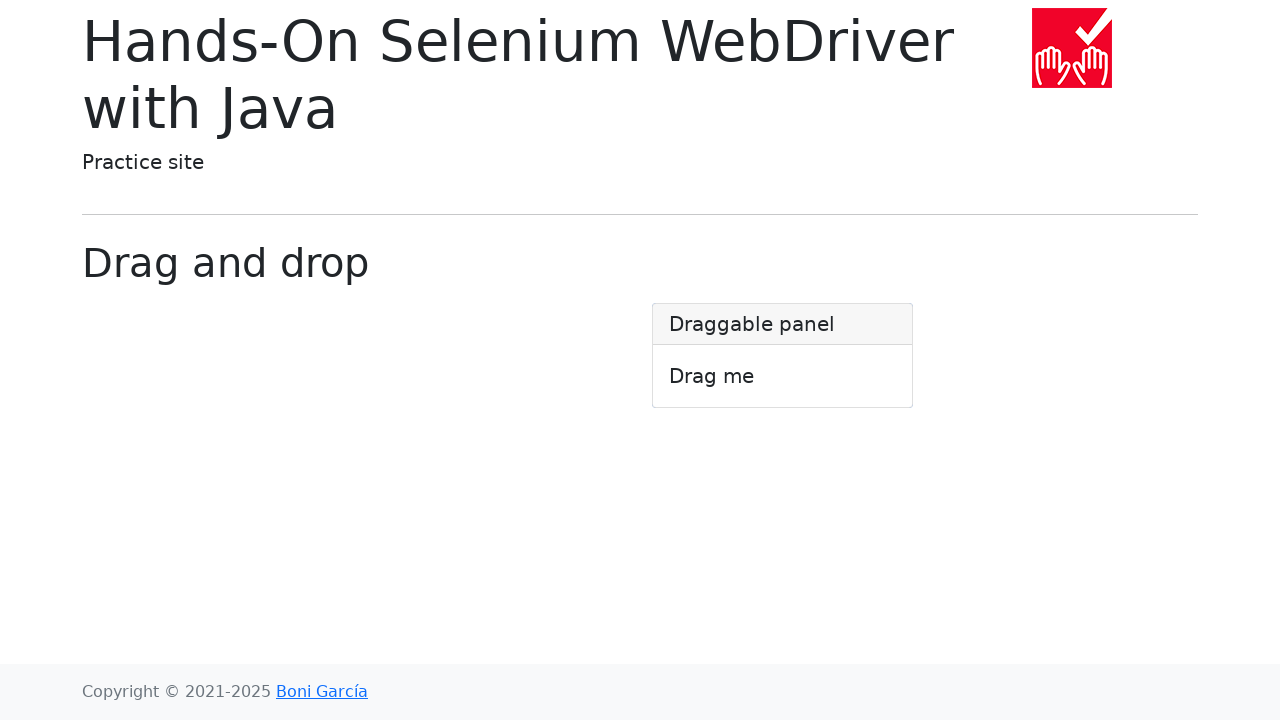